Tests basic browser window management operations on Agoda website by maximizing, minimizing, and going fullscreen

Starting URL: https://www.agoda.com/en-in/

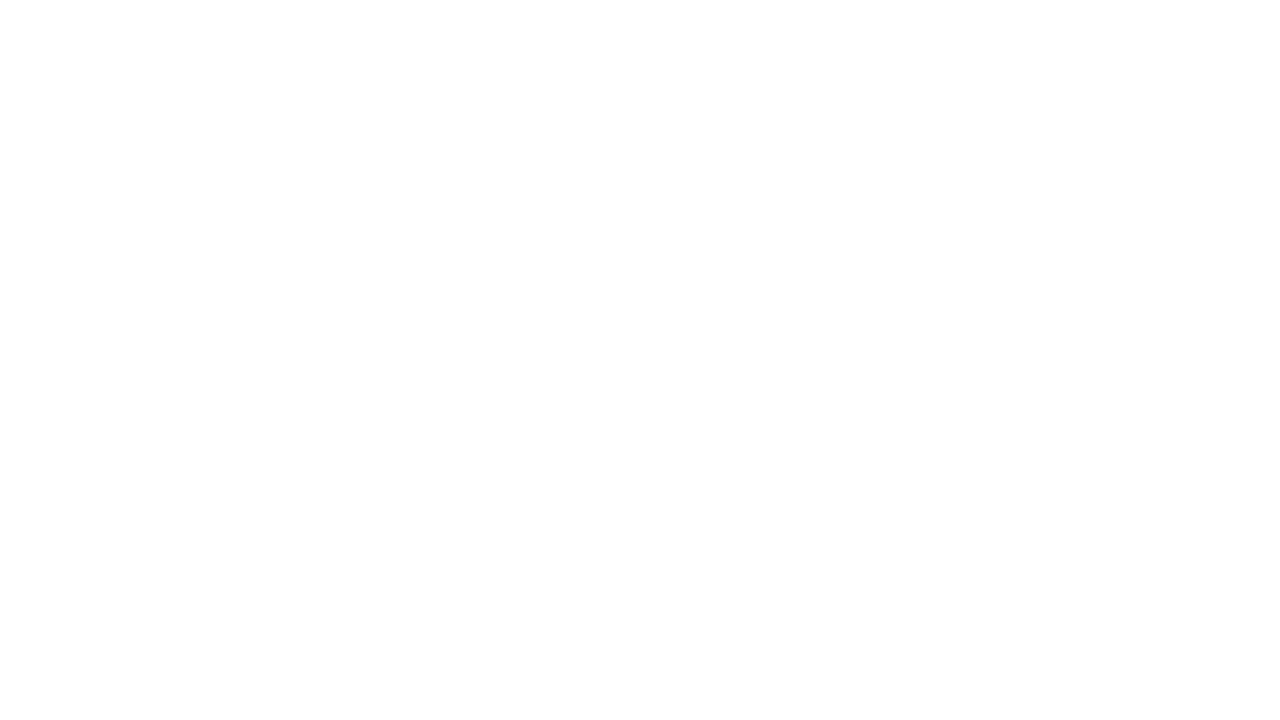

Set browser viewport to 1920x1080 (maximize equivalent)
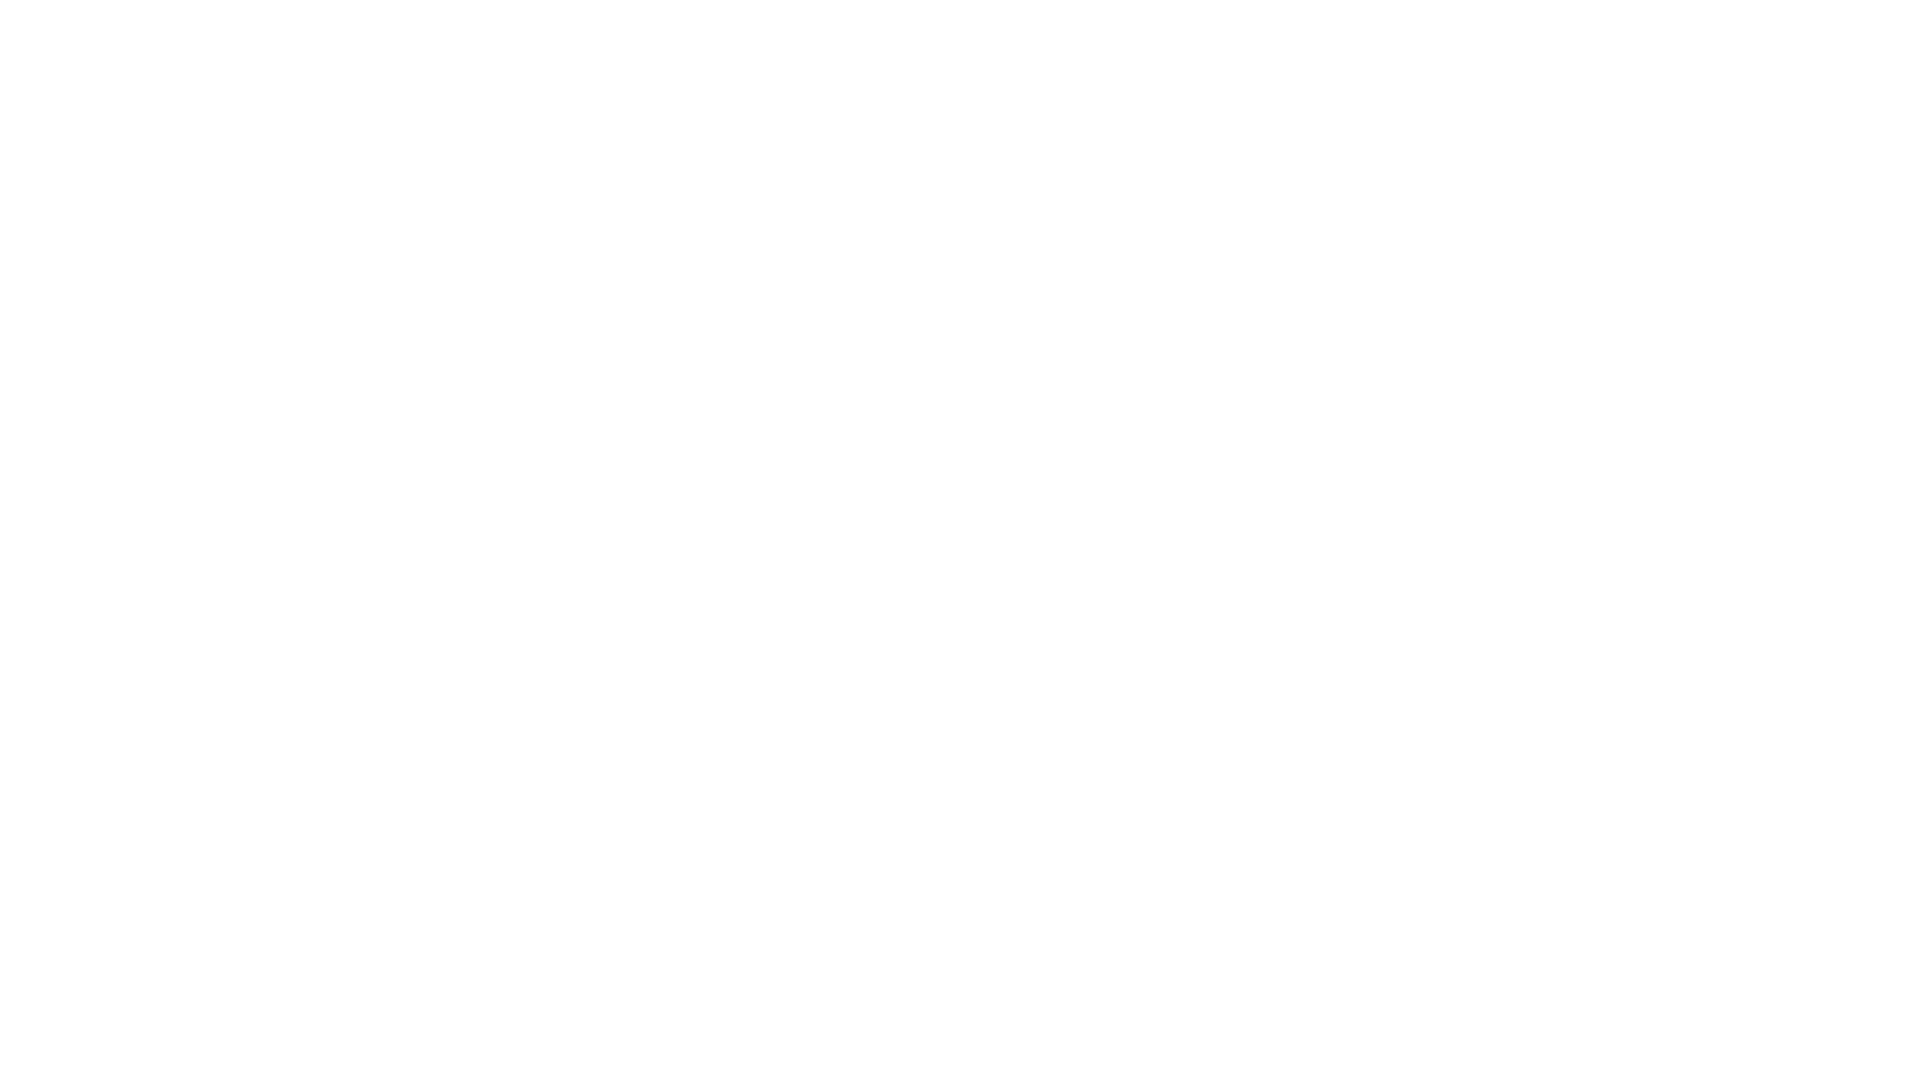

Waited 1 second to observe the page
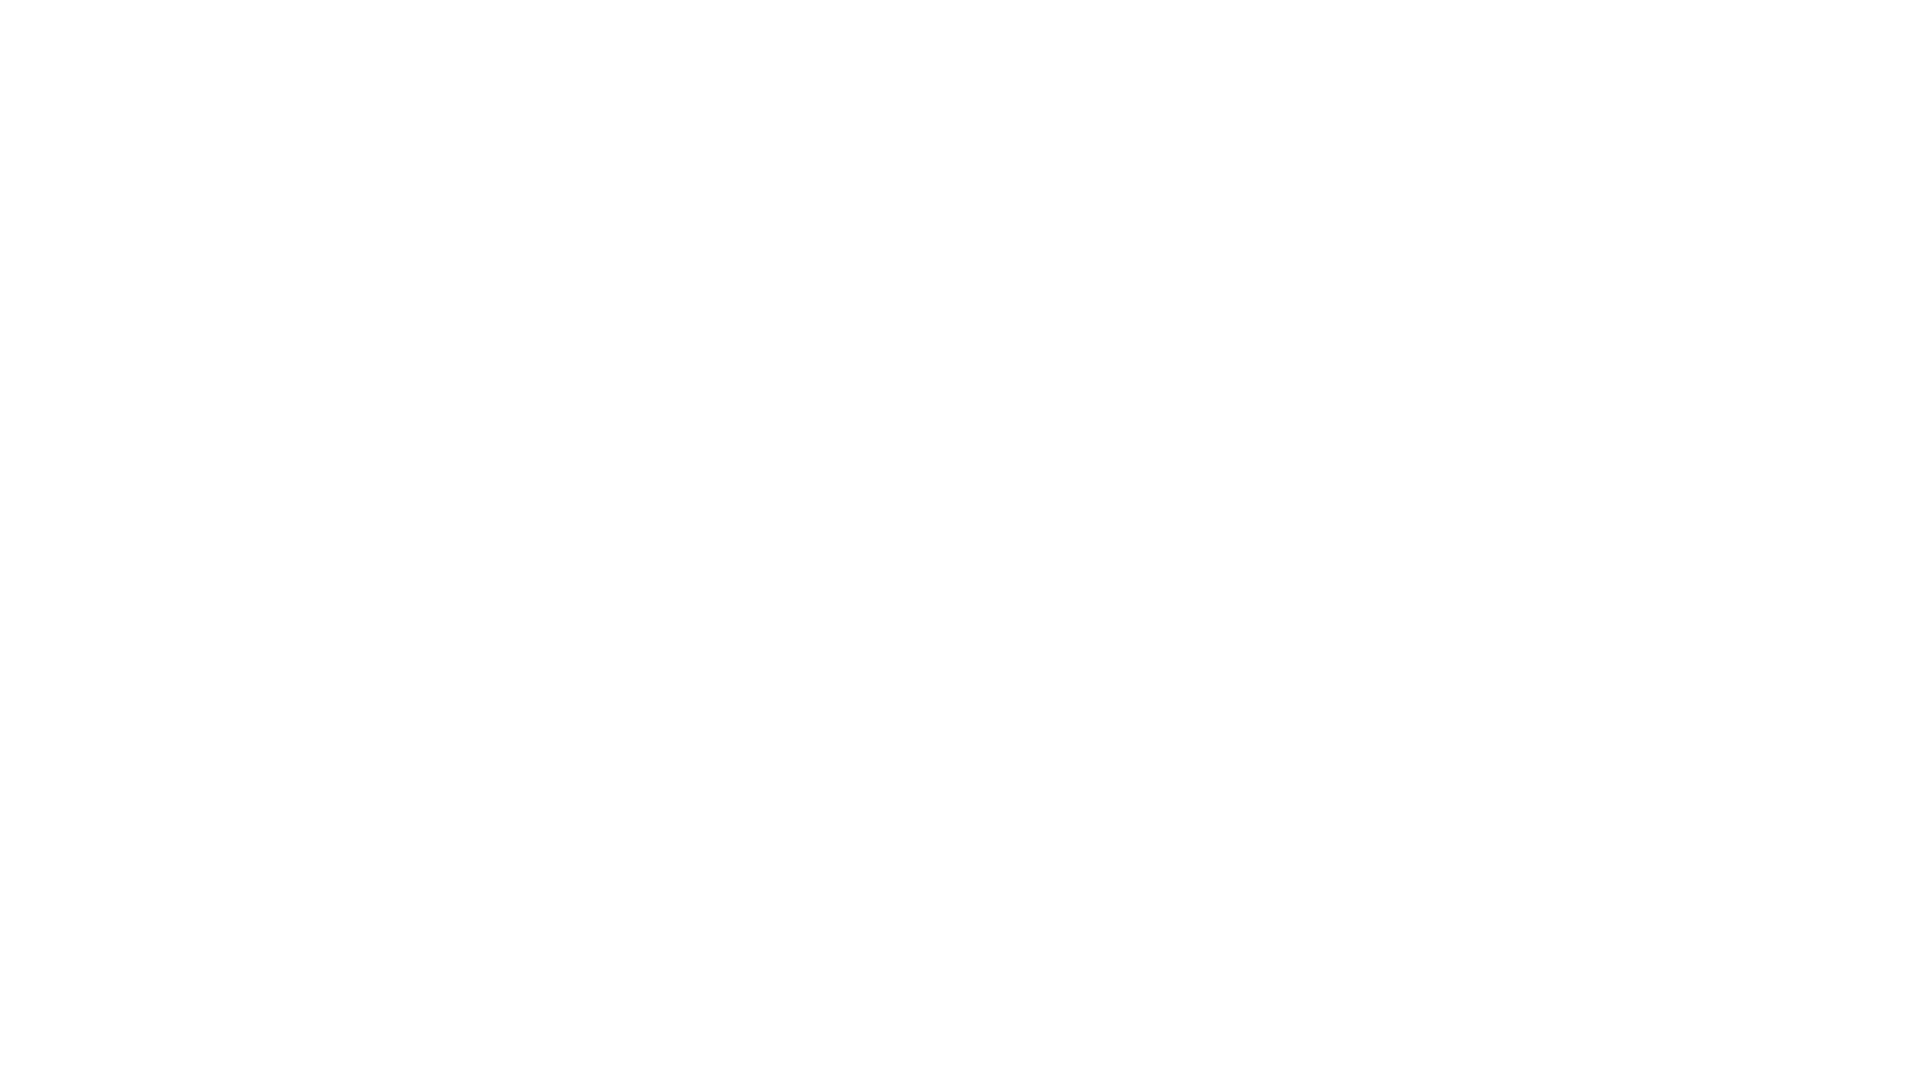

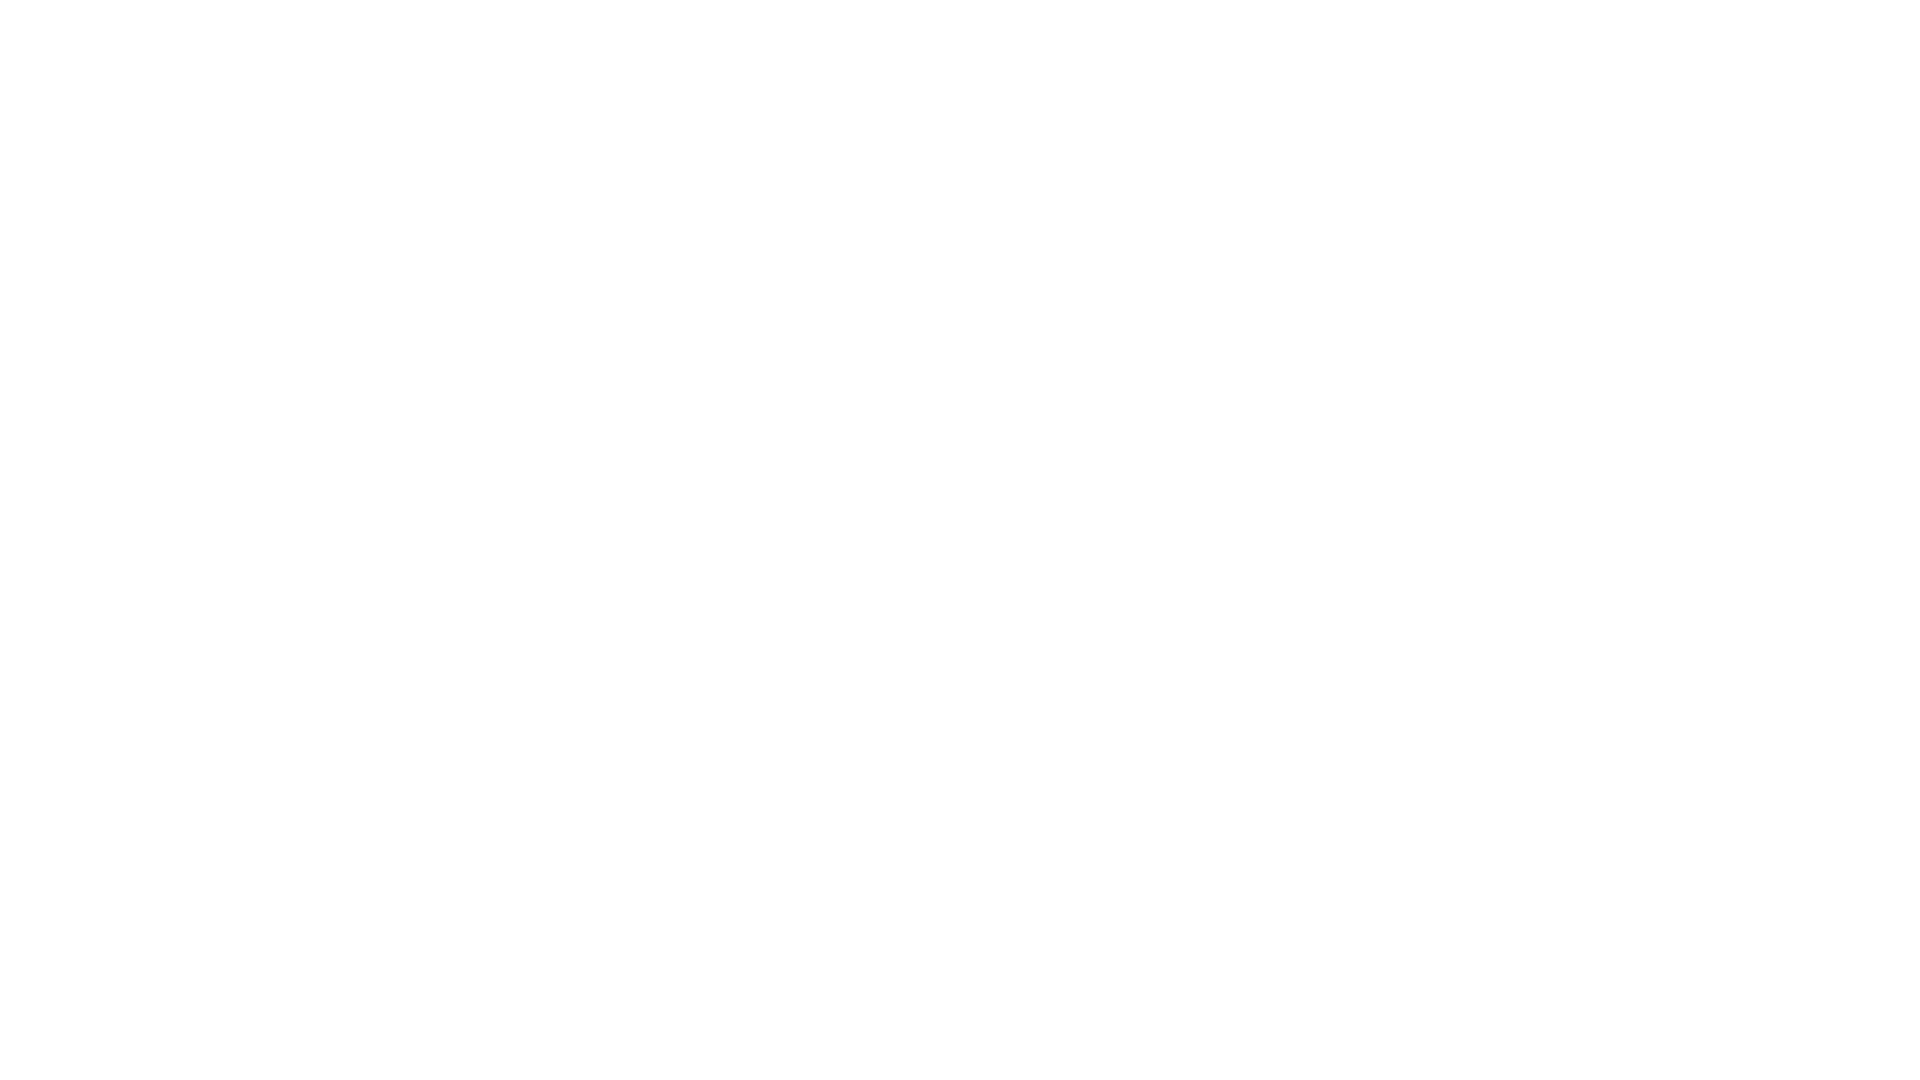